Tests selecting an option from a dropdown list using the built-in select functionality, then verifying the correct option is selected.

Starting URL: http://the-internet.herokuapp.com/dropdown

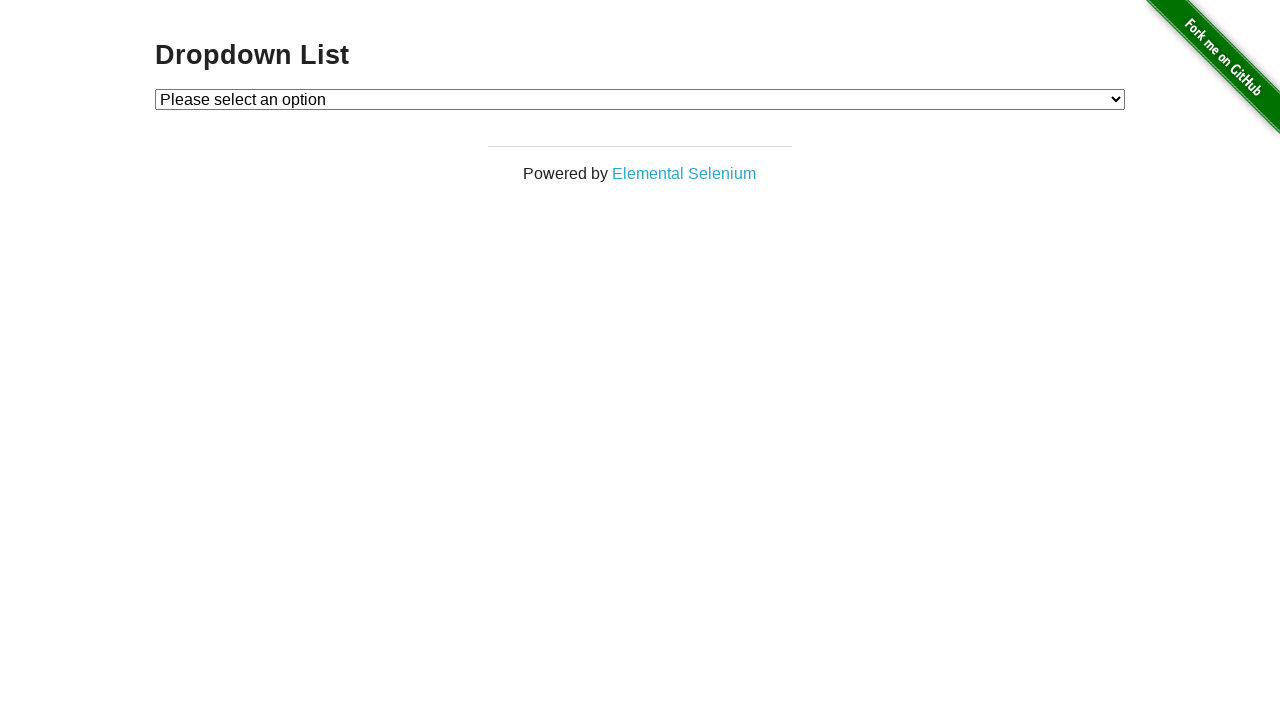

Selected 'Option 1' from dropdown using select_option on #dropdown
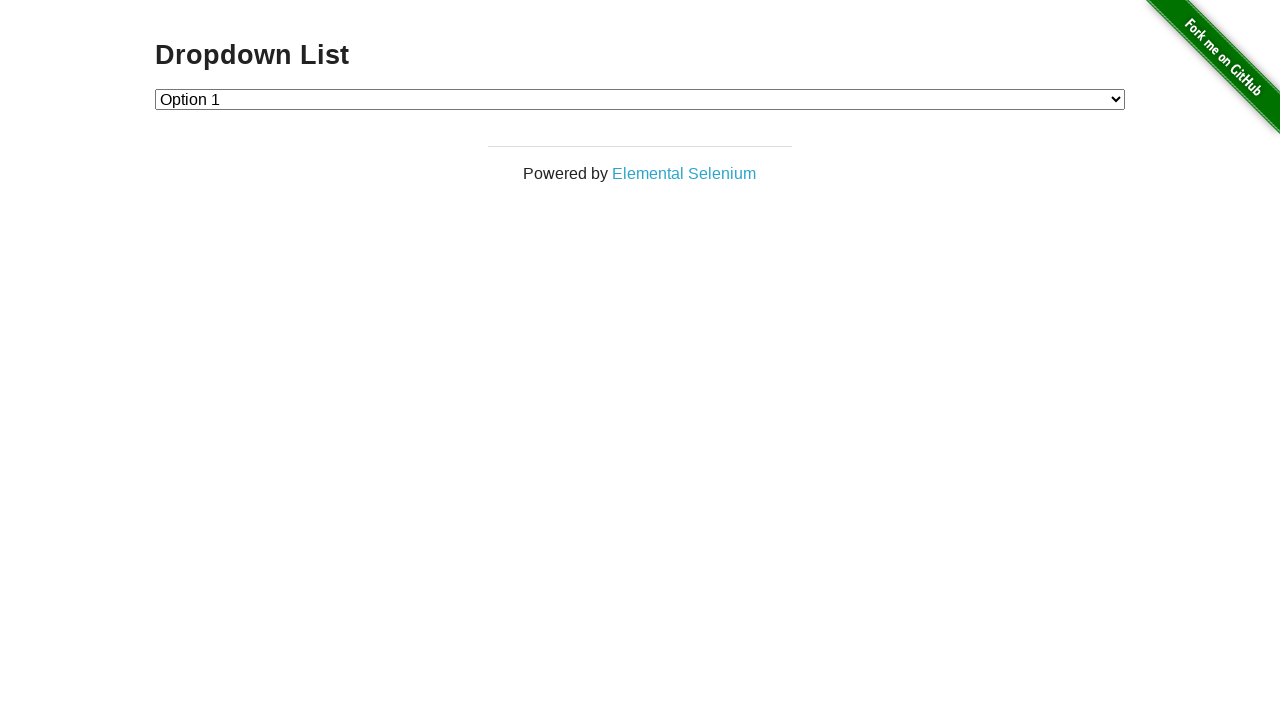

Retrieved selected option text from dropdown
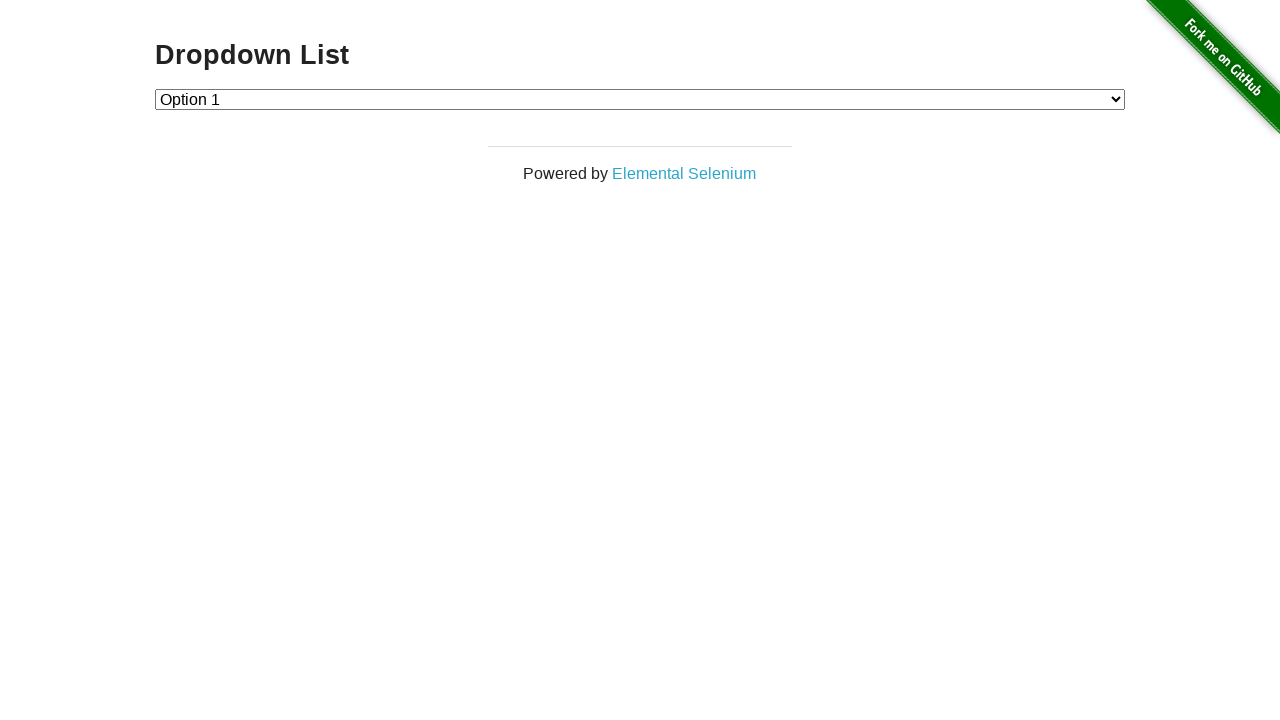

Verified that 'Option 1' is correctly selected in dropdown
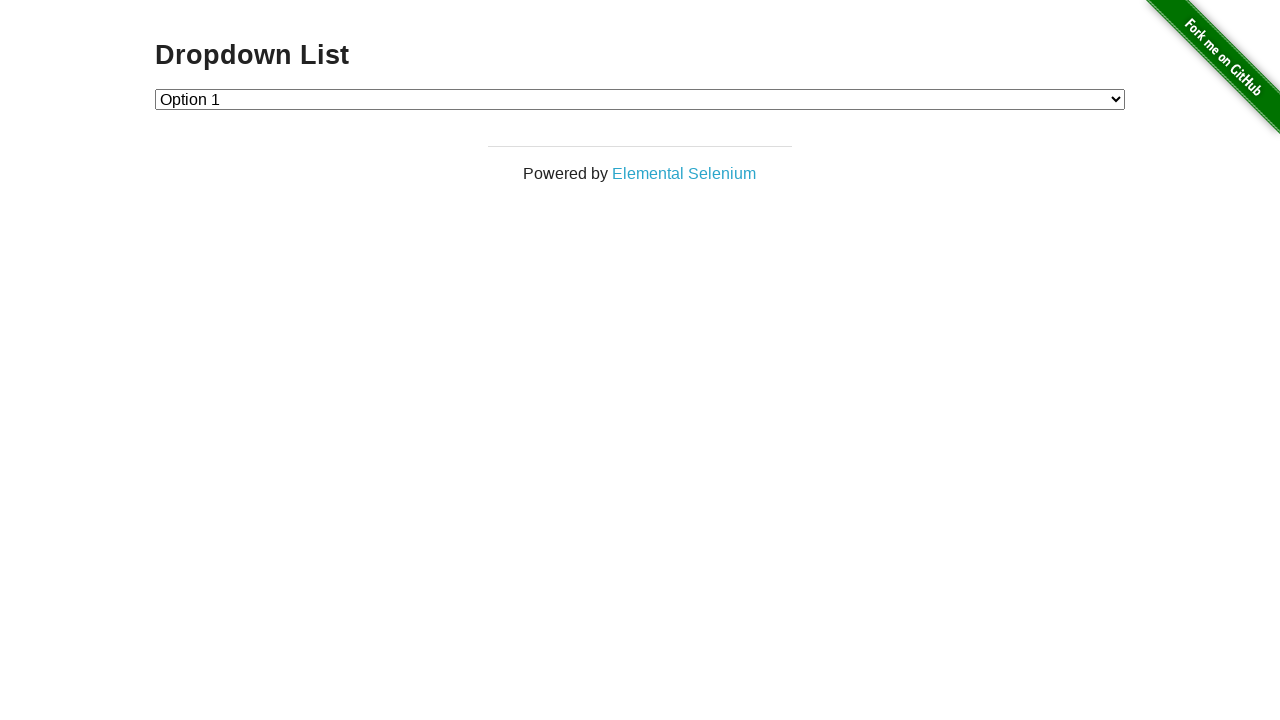

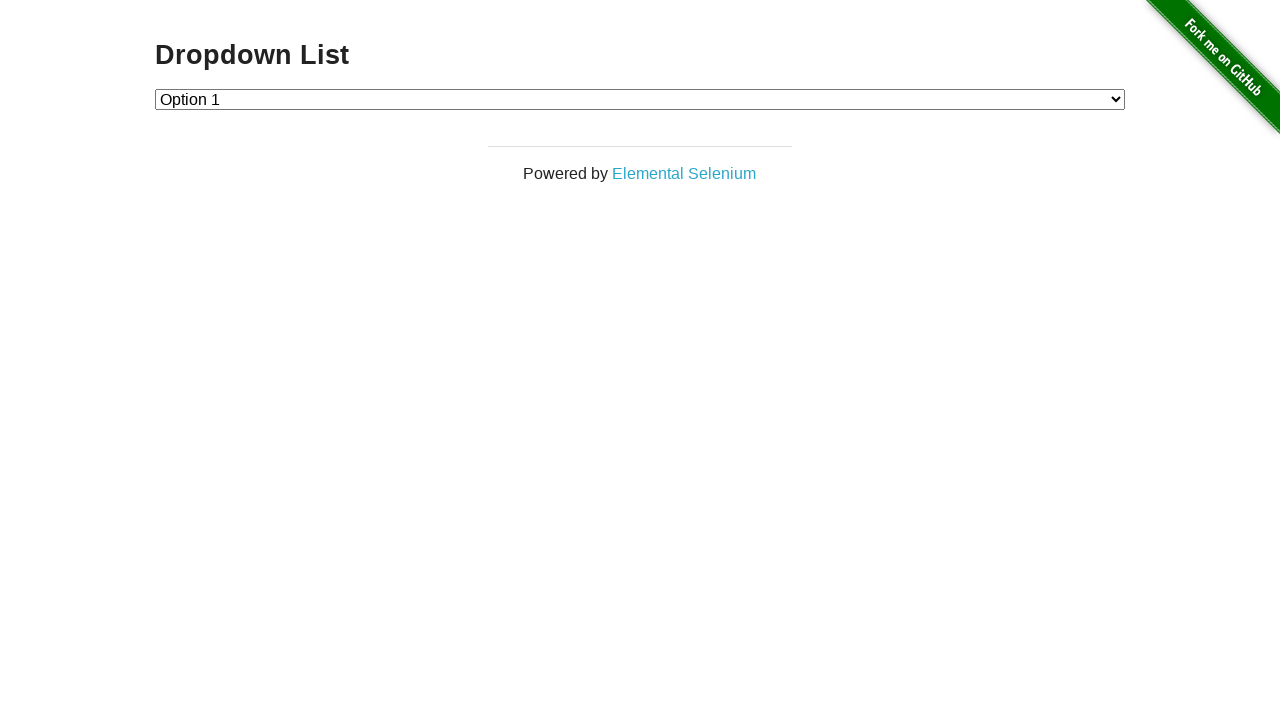